Solves a mathematical challenge by extracting a value from an image attribute, calculating the result, and submitting a form with the answer along with checkbox and radio button selections

Starting URL: http://suninjuly.github.io/get_attribute.html

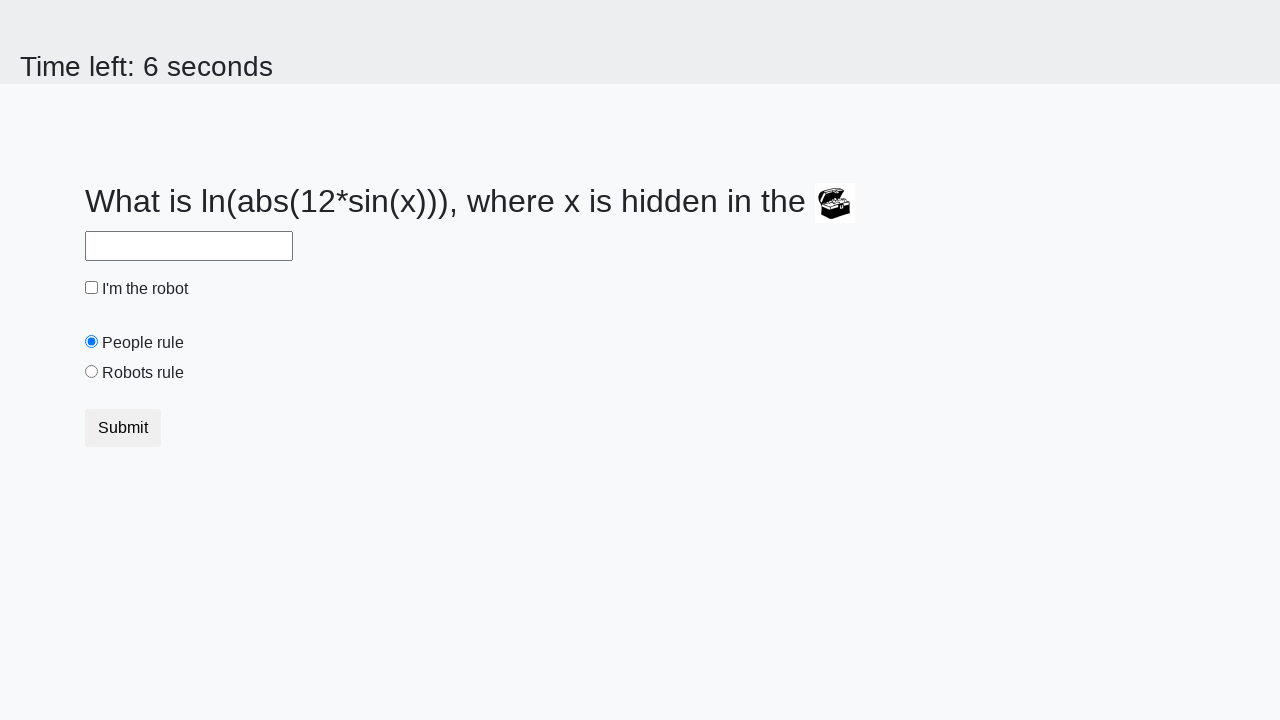

Located treasure image element
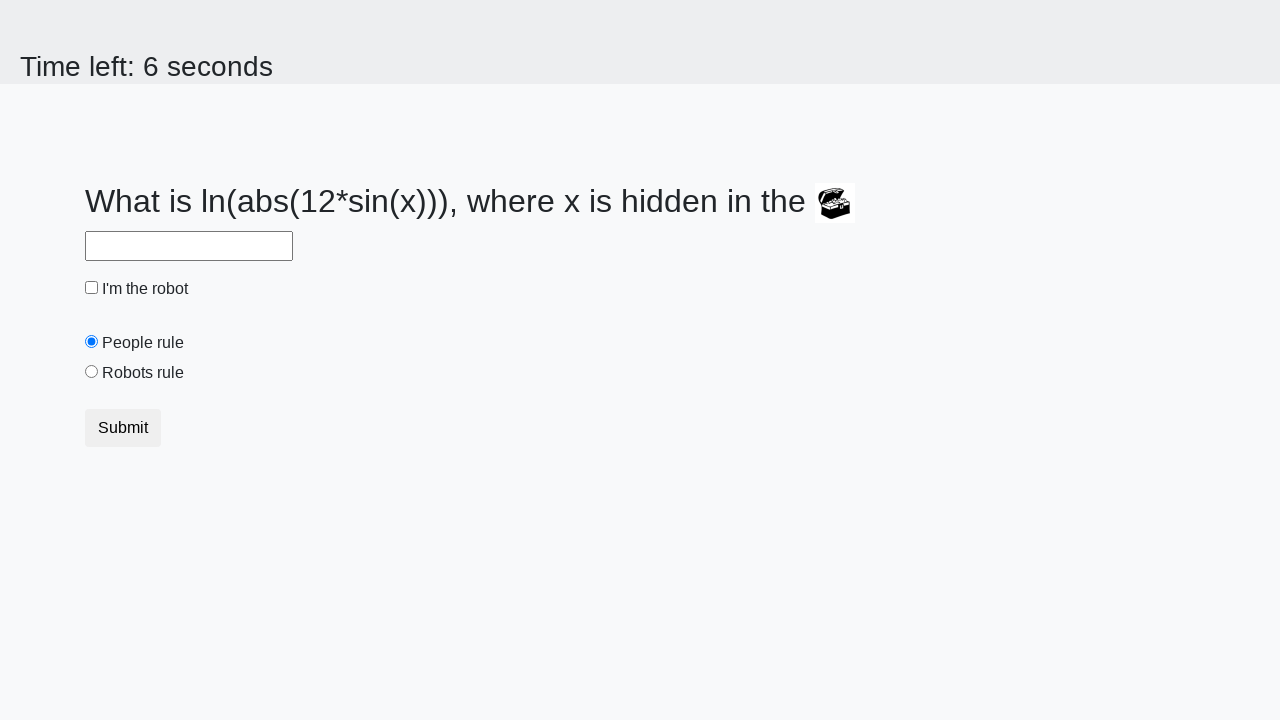

Extracted valuex attribute from treasure image
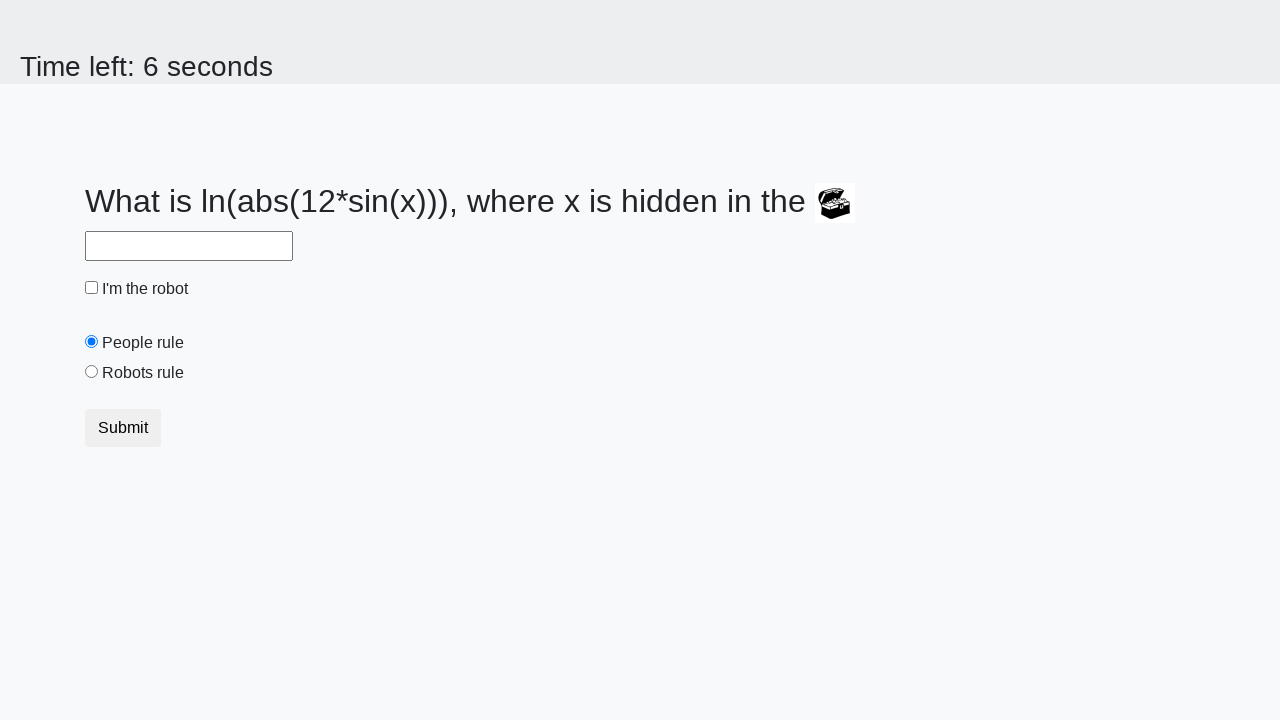

Calculated result using mathematical formula: 2.182693776952028
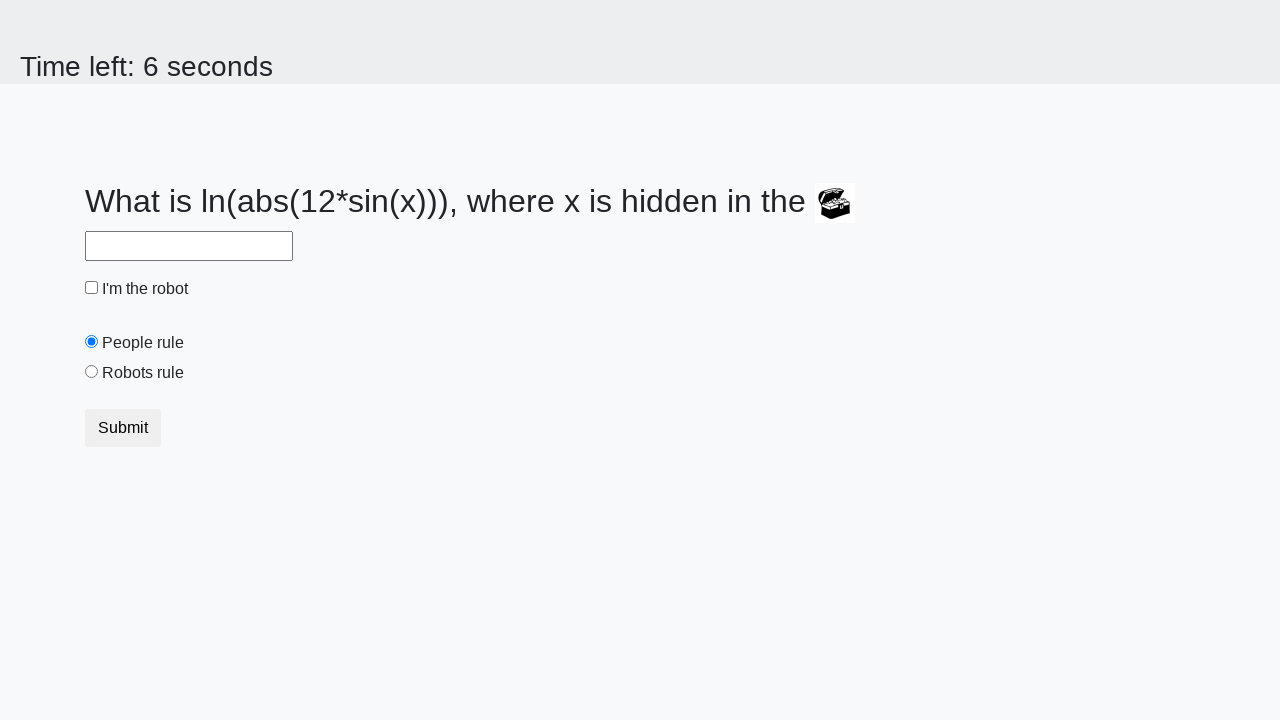

Filled answer field with calculated value: 2.182693776952028 on input:required
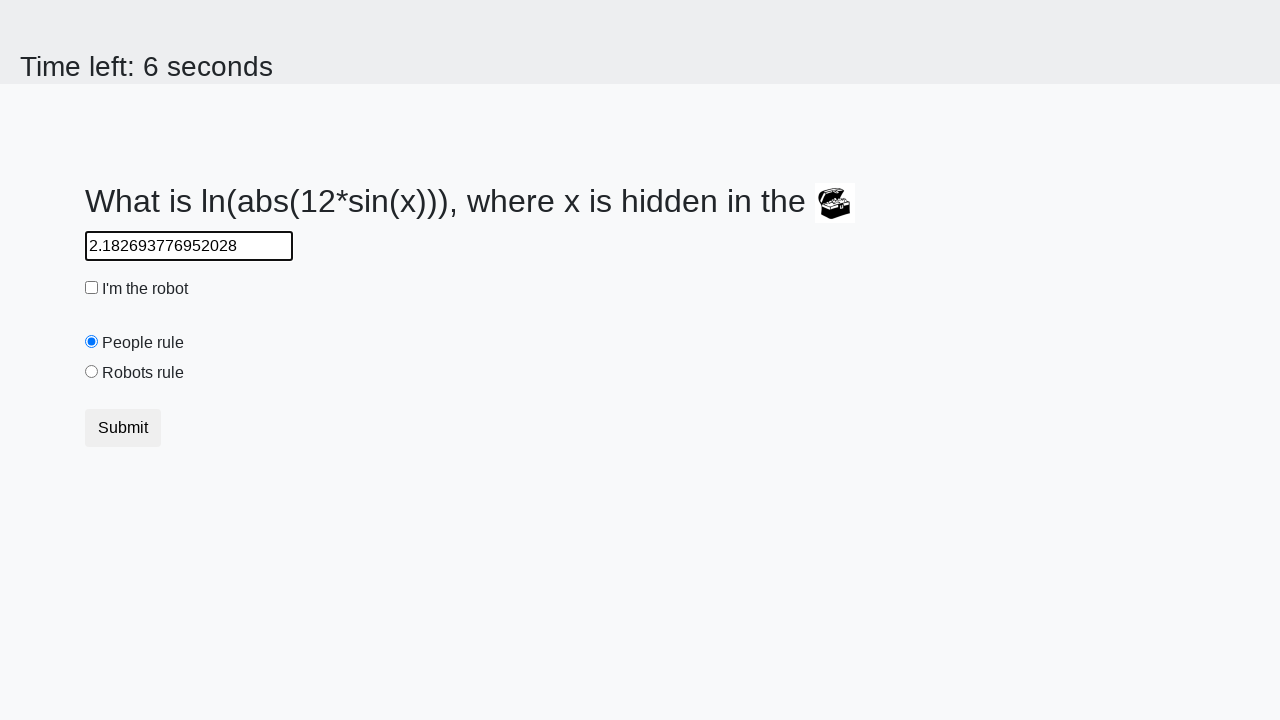

Checked the robot checkbox at (92, 288) on #robotCheckbox
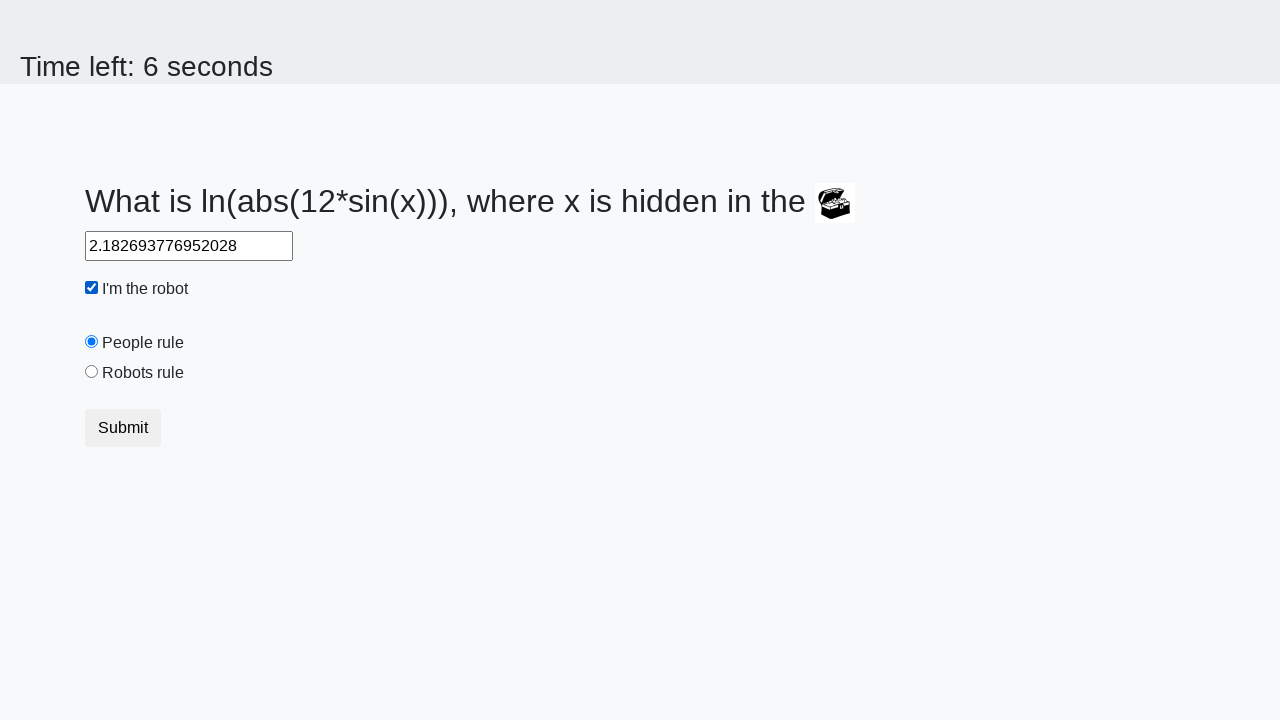

Selected the robots rule radio button at (92, 372) on #robotsRule
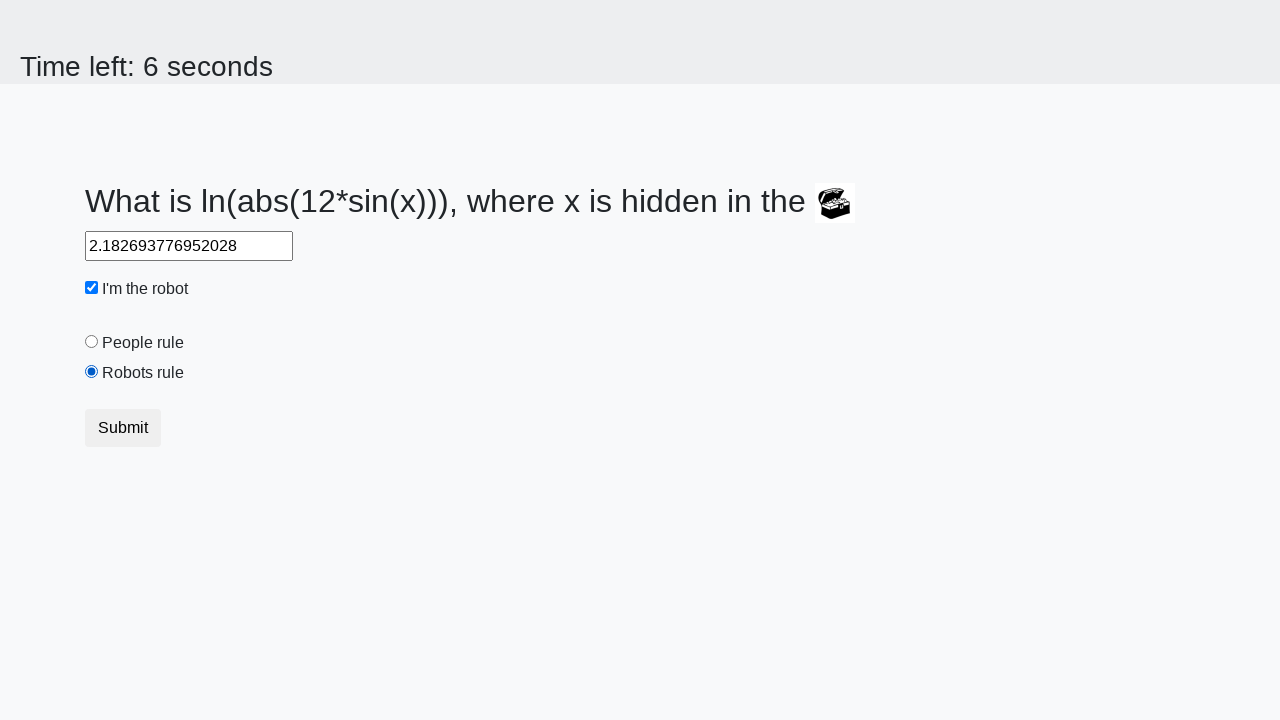

Clicked submit button to submit the form at (123, 428) on button.btn
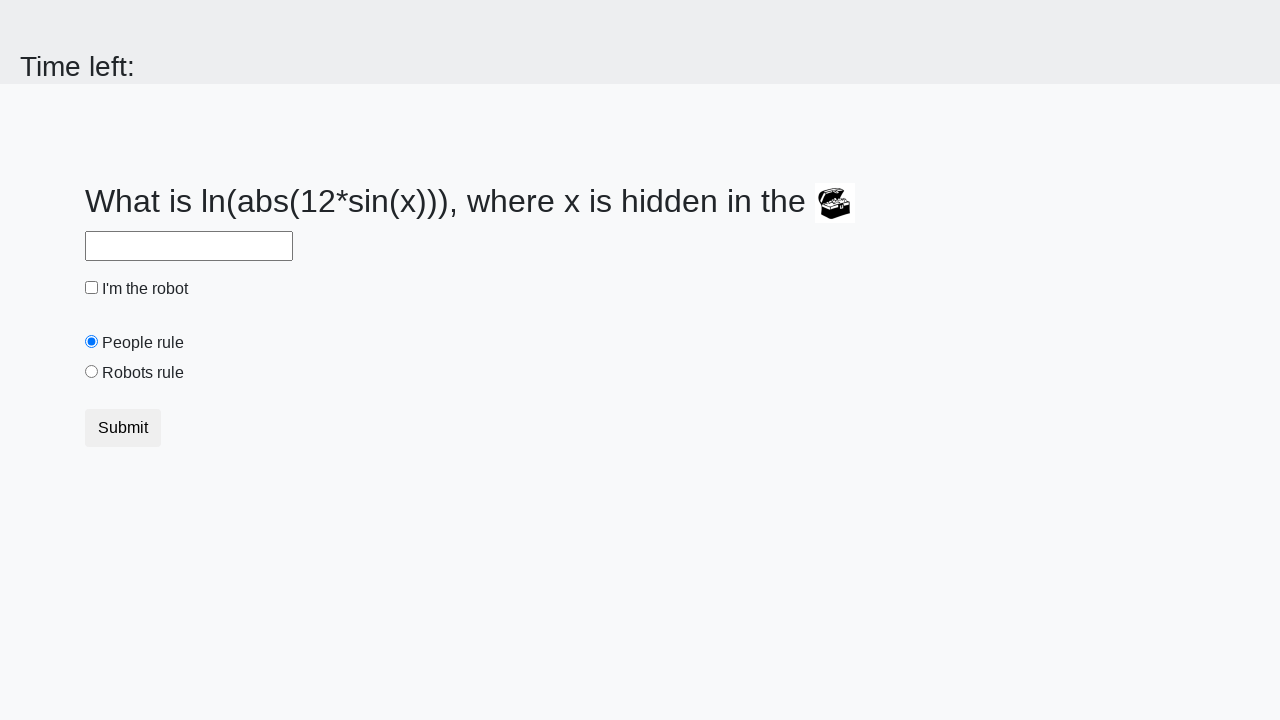

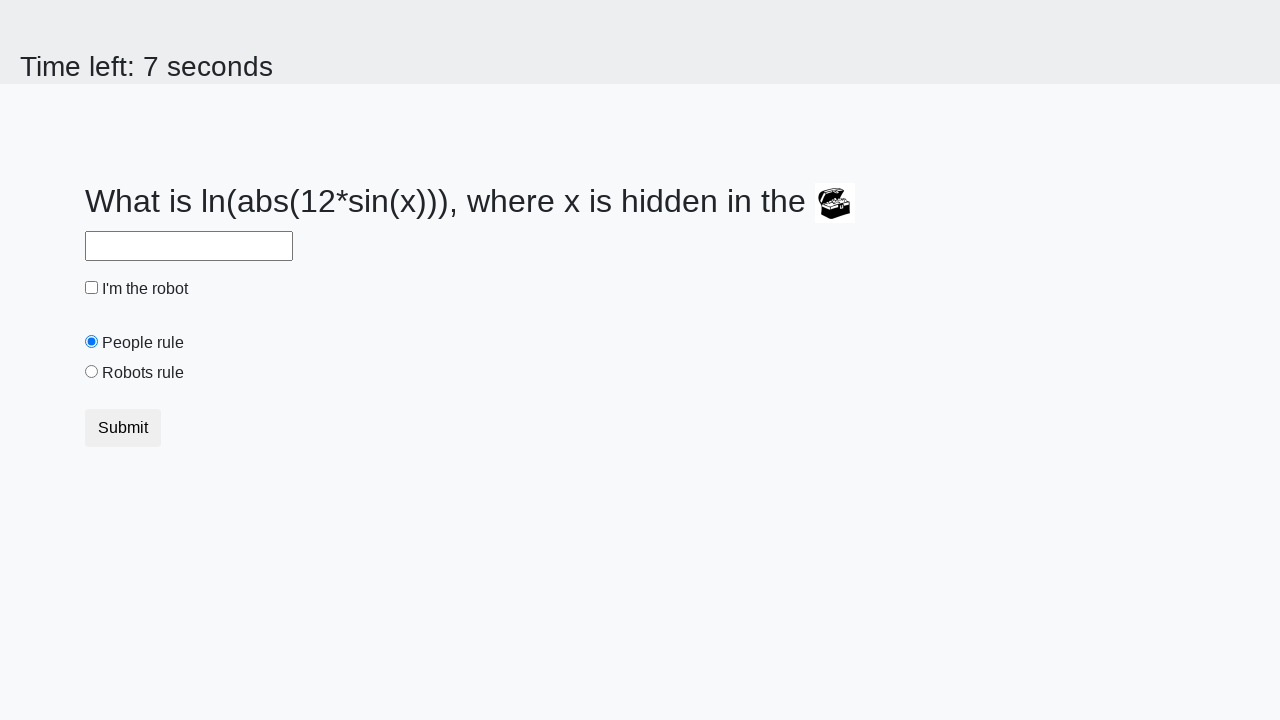